Tests the onboarding screen flow by clicking through the "Next" button 6 times to complete the onboarding process and reach the login page

Starting URL: https://traxionpay-app.web.app/#/login

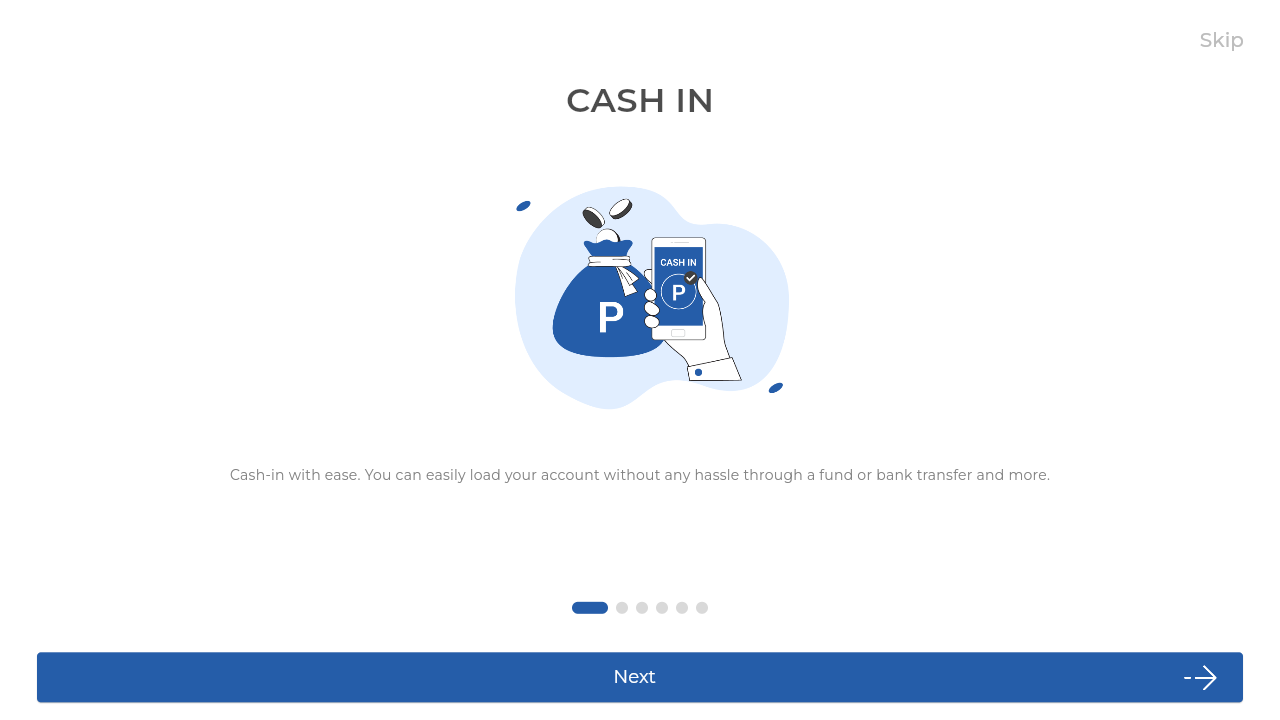

Redirected to onboarding page
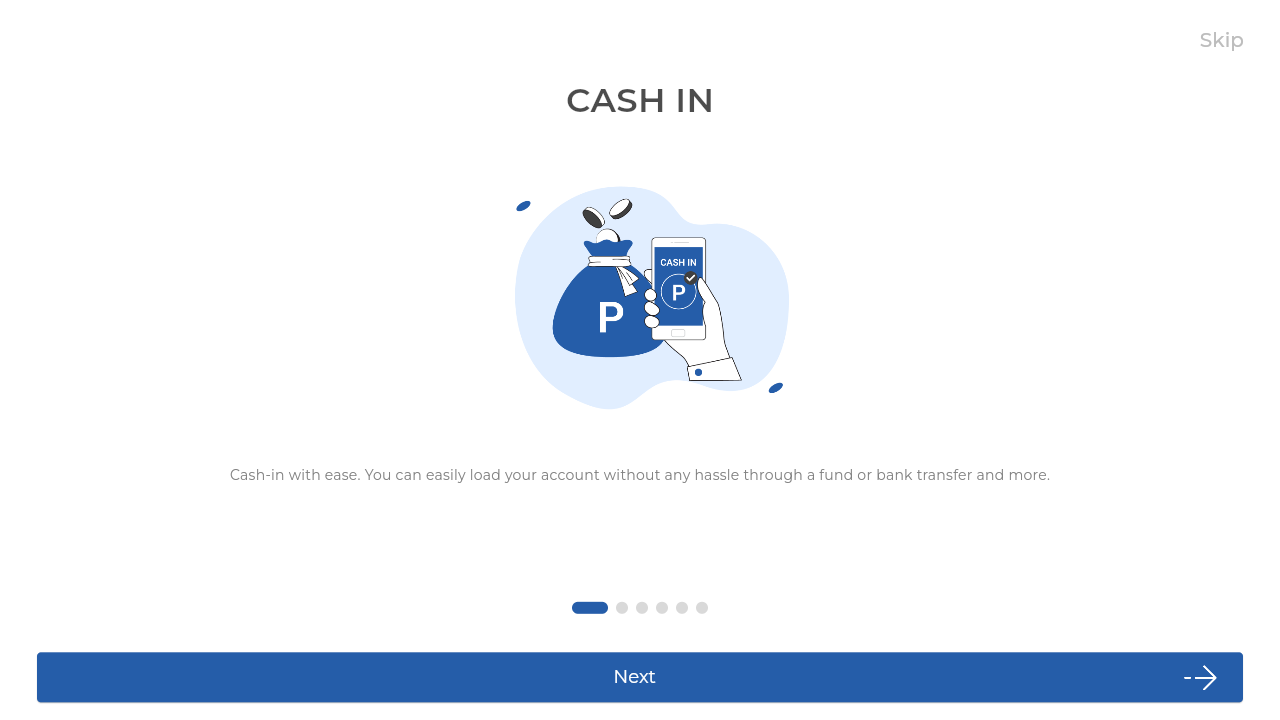

Verified semantic node is visible on onboarding screen
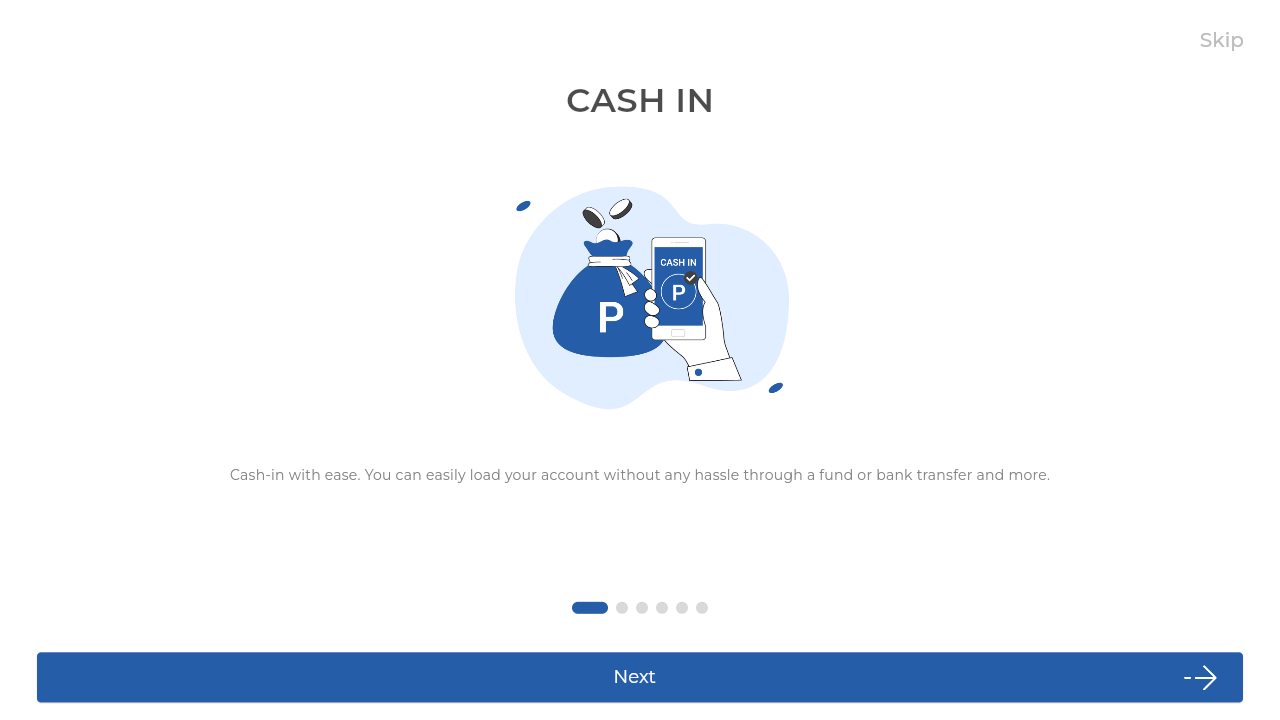

Clicked Next button (iteration 1/6) to advance onboarding screen at (640, 677) on internal:role=button[name="Next"i]
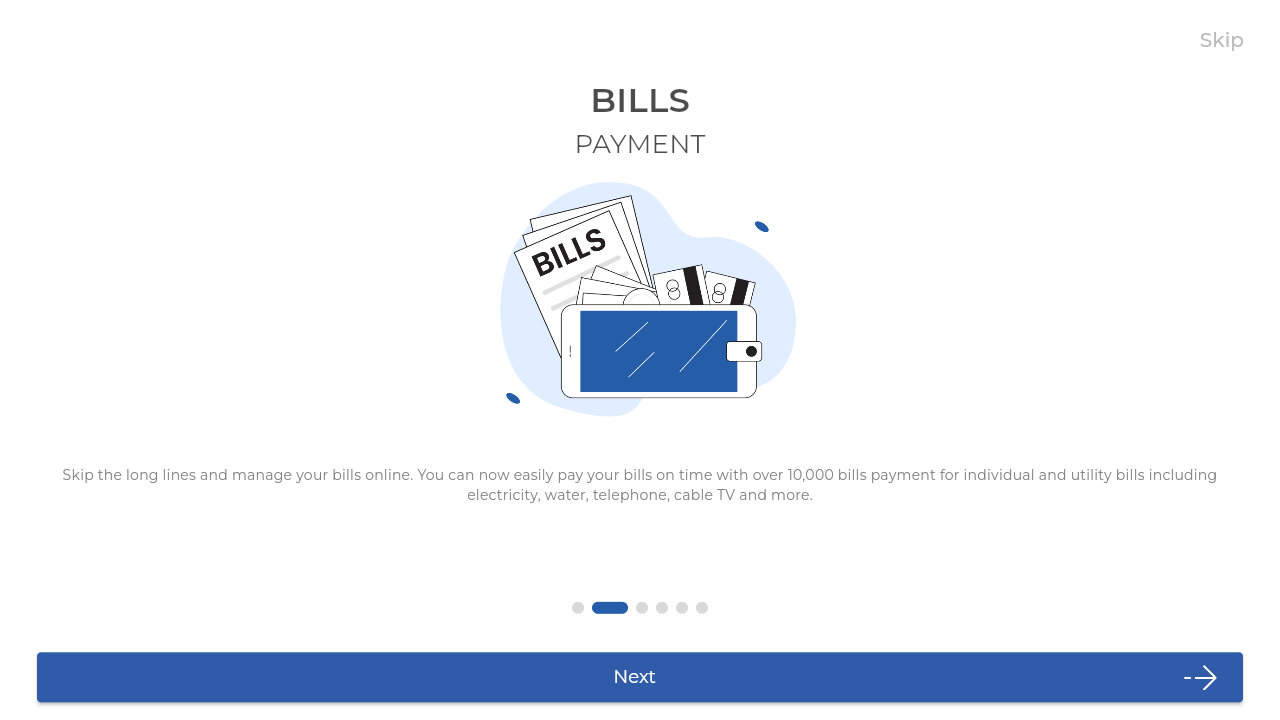

Waited 1 second for screen transition
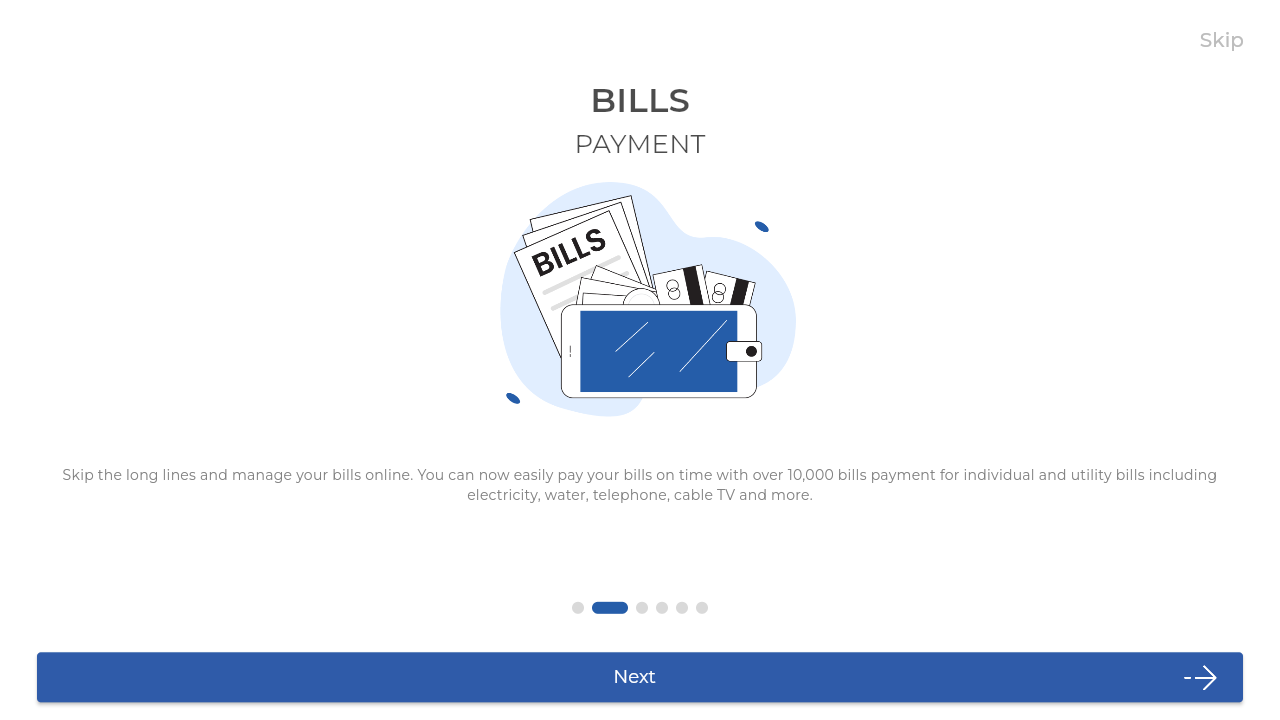

Clicked Next button (iteration 2/6) to advance onboarding screen at (640, 677) on internal:role=button[name="Next"i]
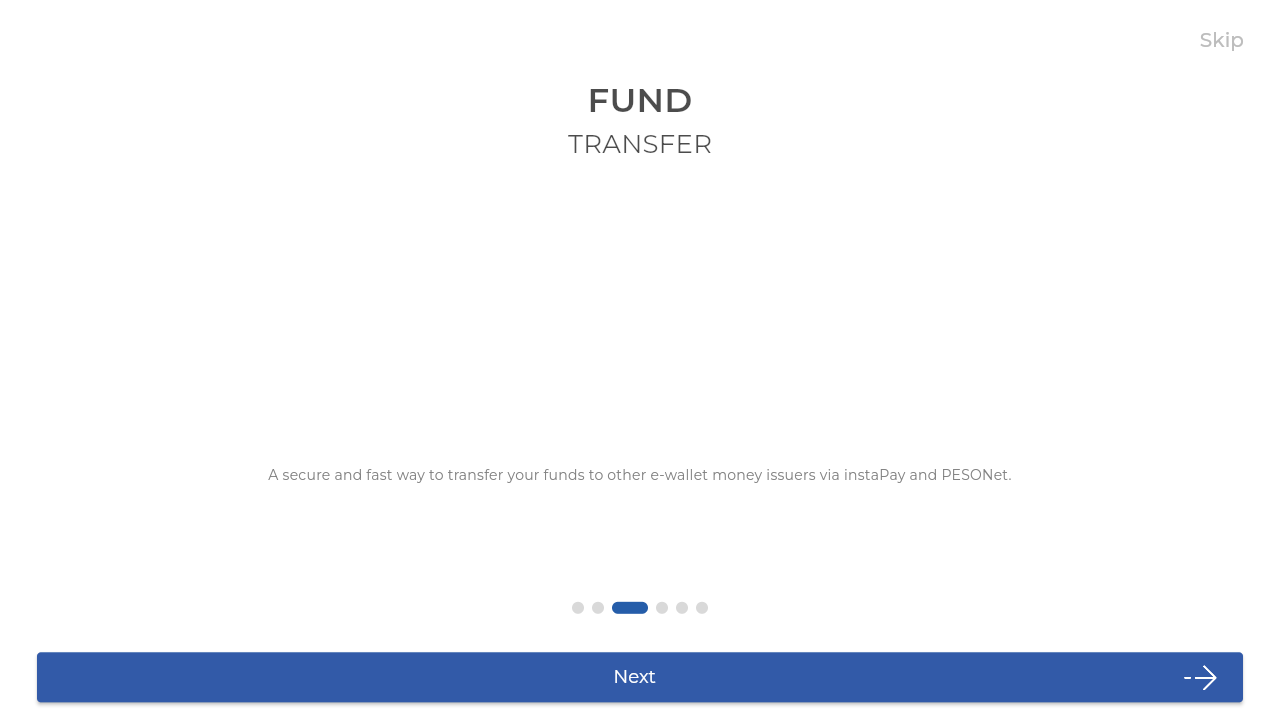

Waited 1 second for screen transition
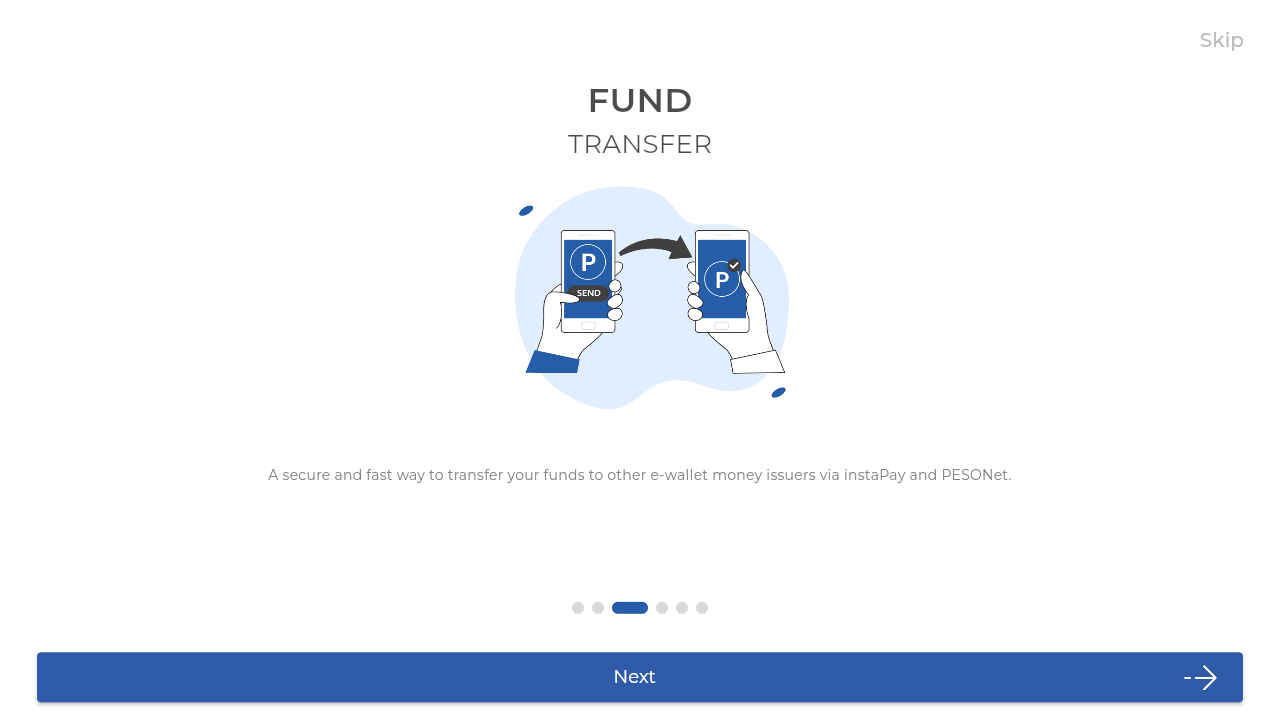

Clicked Next button (iteration 3/6) to advance onboarding screen at (640, 677) on internal:role=button[name="Next"i]
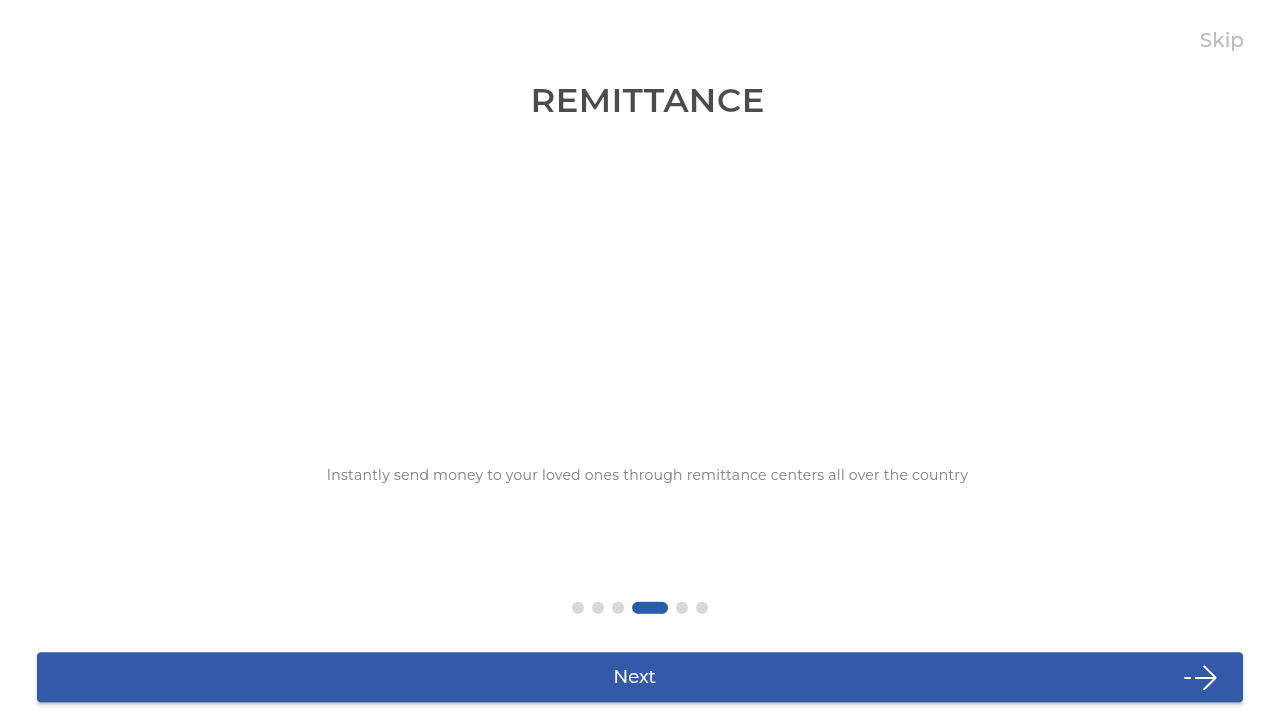

Waited 1 second for screen transition
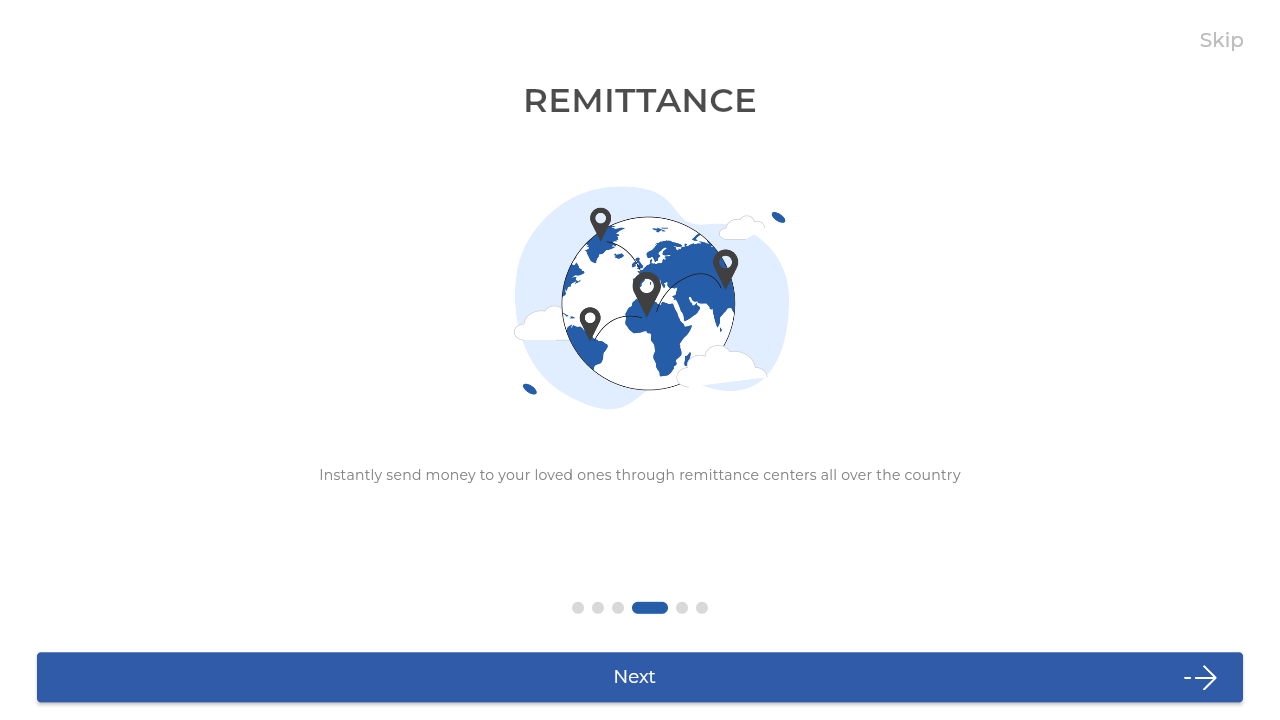

Clicked Next button (iteration 4/6) to advance onboarding screen at (640, 677) on internal:role=button[name="Next"i]
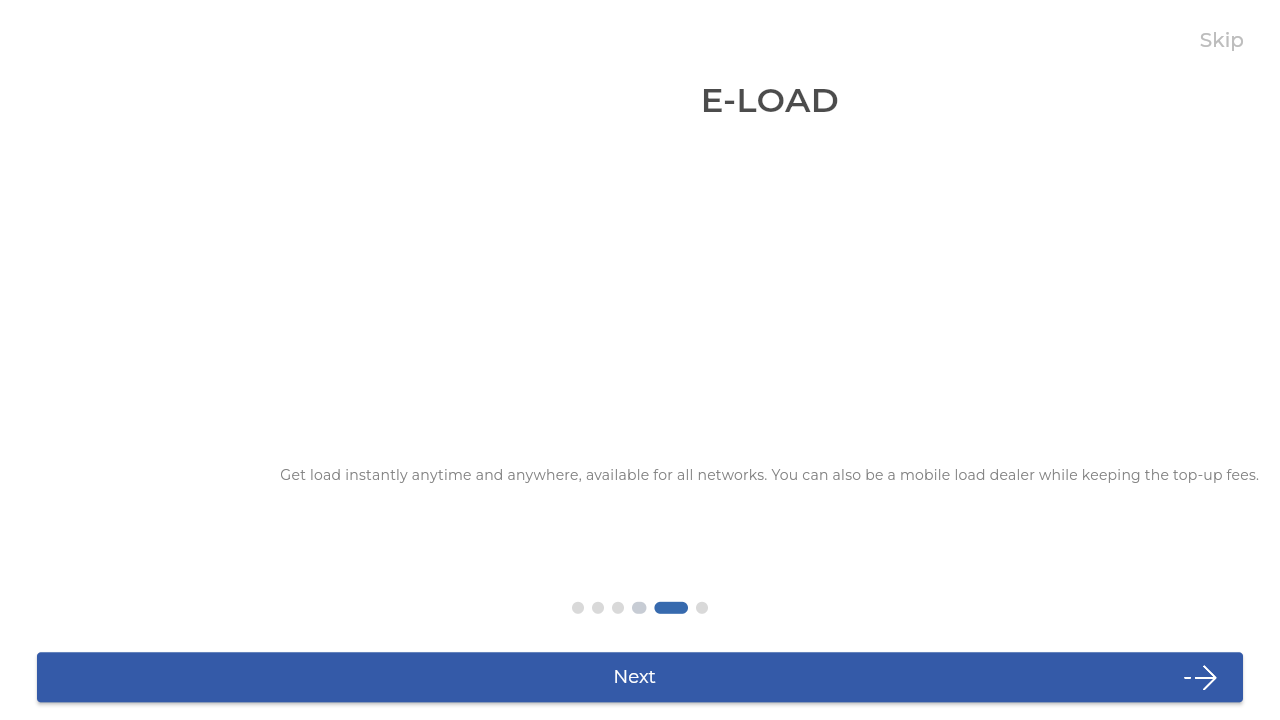

Waited 1 second for screen transition
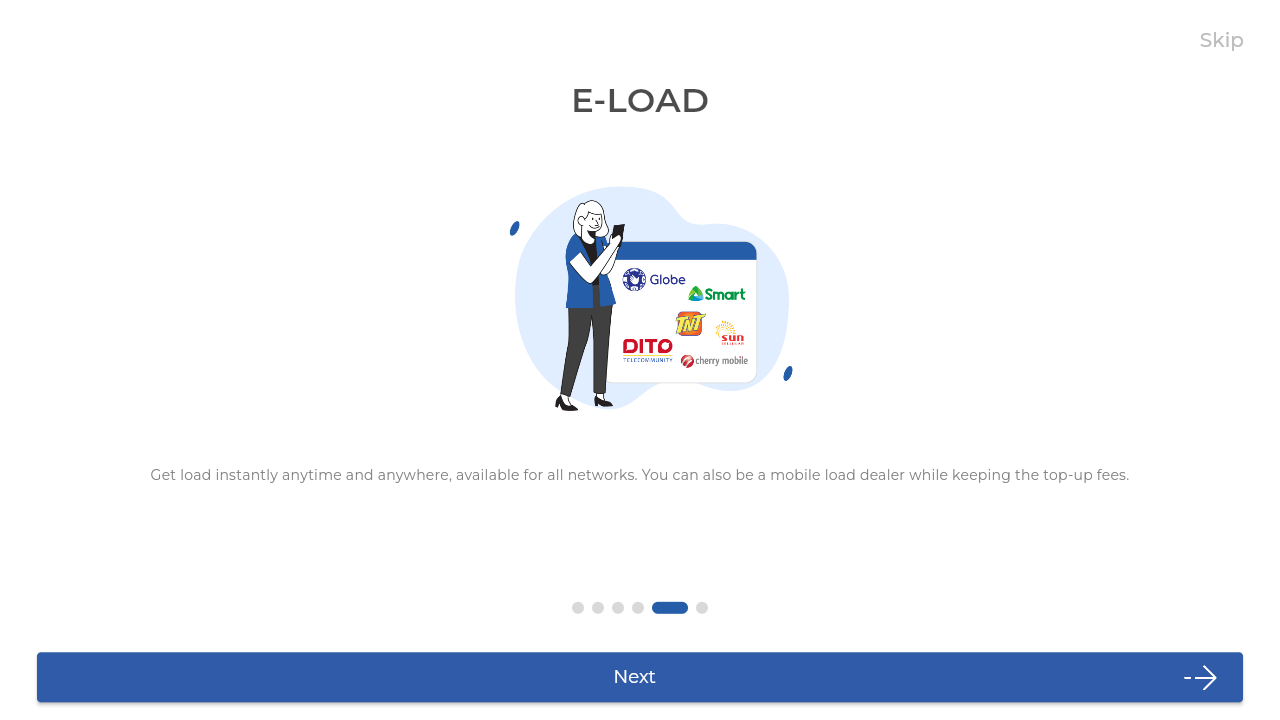

Clicked Next button (iteration 5/6) to advance onboarding screen at (640, 677) on internal:role=button[name="Next"i]
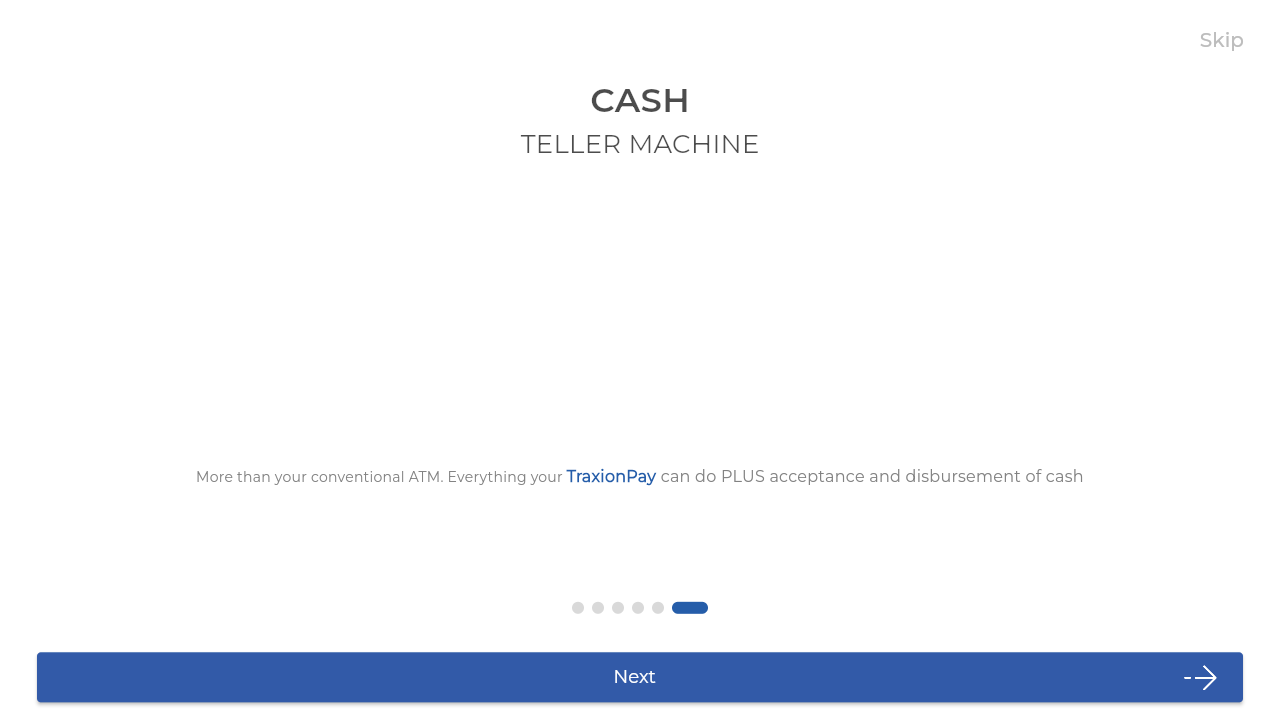

Waited 1 second for screen transition
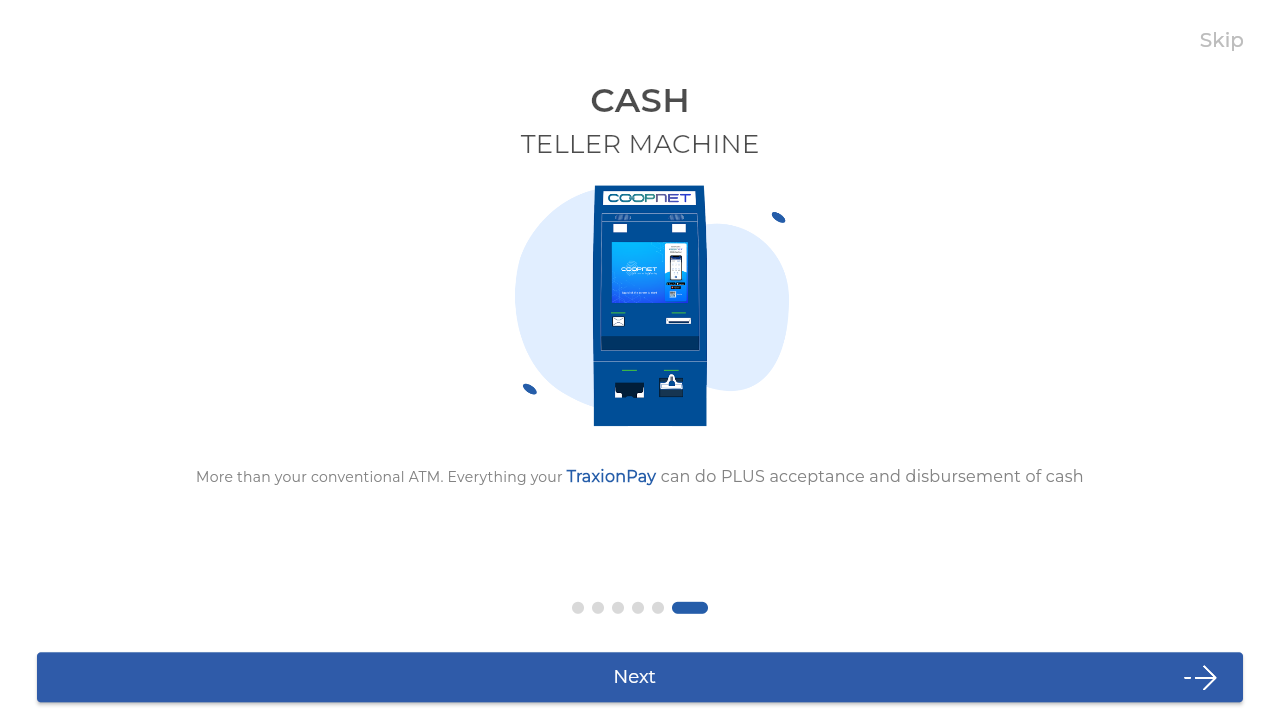

Clicked Next button (iteration 6/6) to advance onboarding screen at (640, 677) on internal:role=button[name="Next"i]
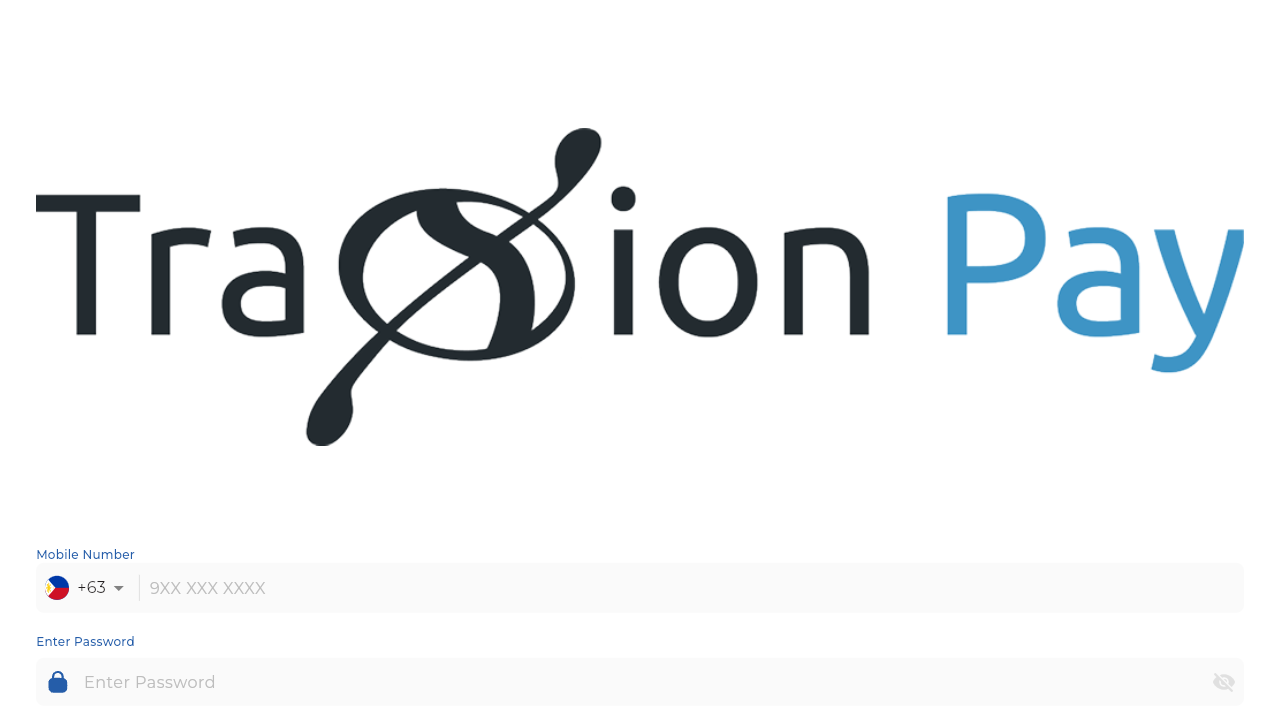

Waited 1 second for screen transition
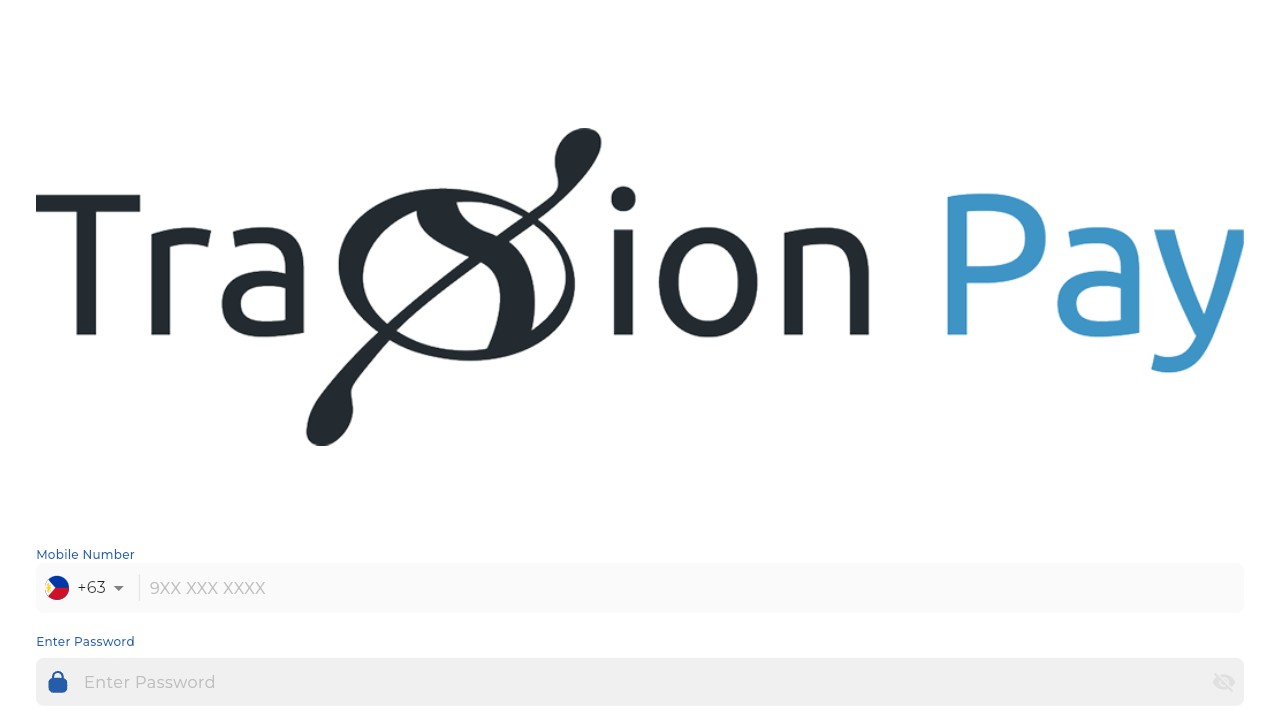

Successfully navigated to login page after completing onboarding
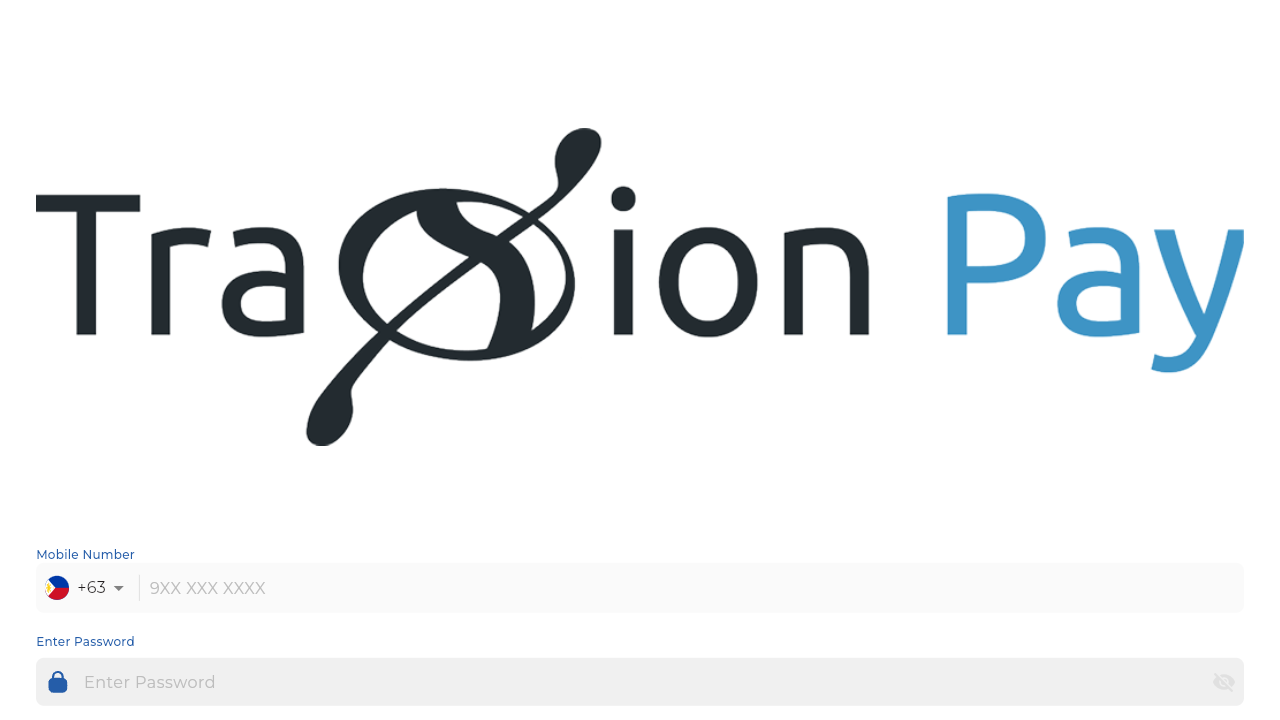

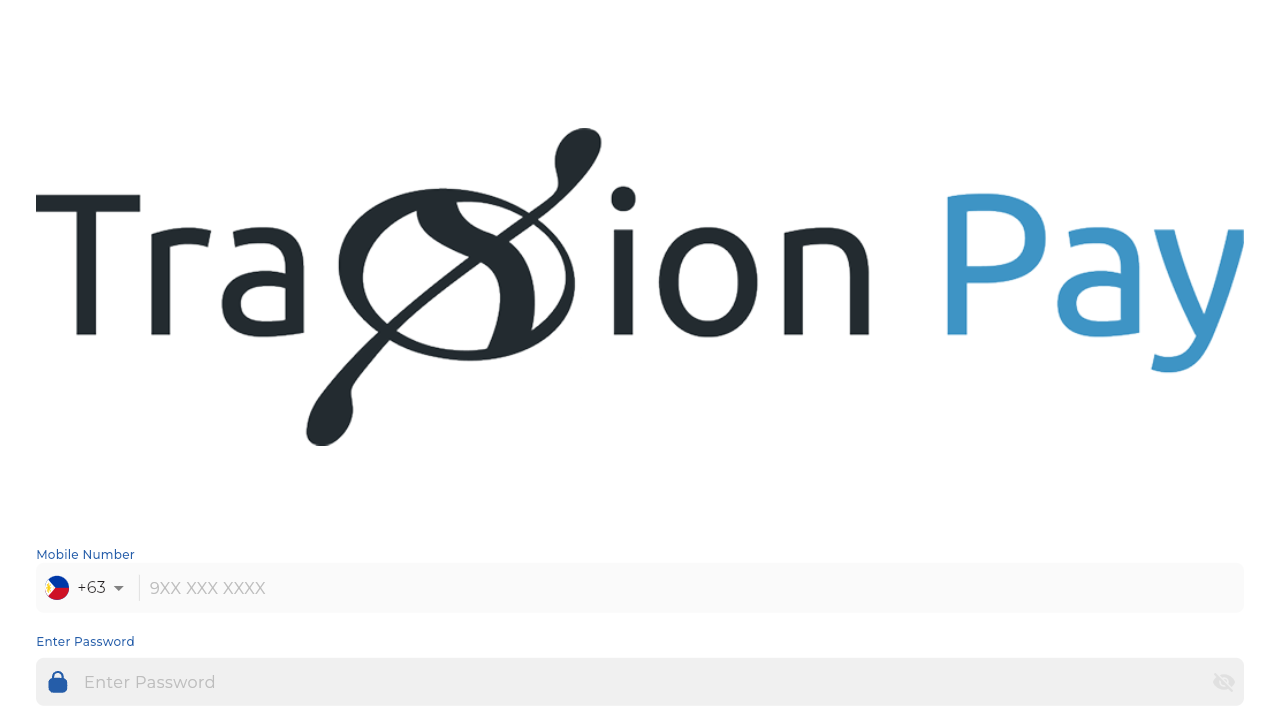